Navigates to W3Schools HTML tables page and verifies the presence of table elements by locating rows and columns in the customers table

Starting URL: https://www.w3schools.com/html/html_tables.asp

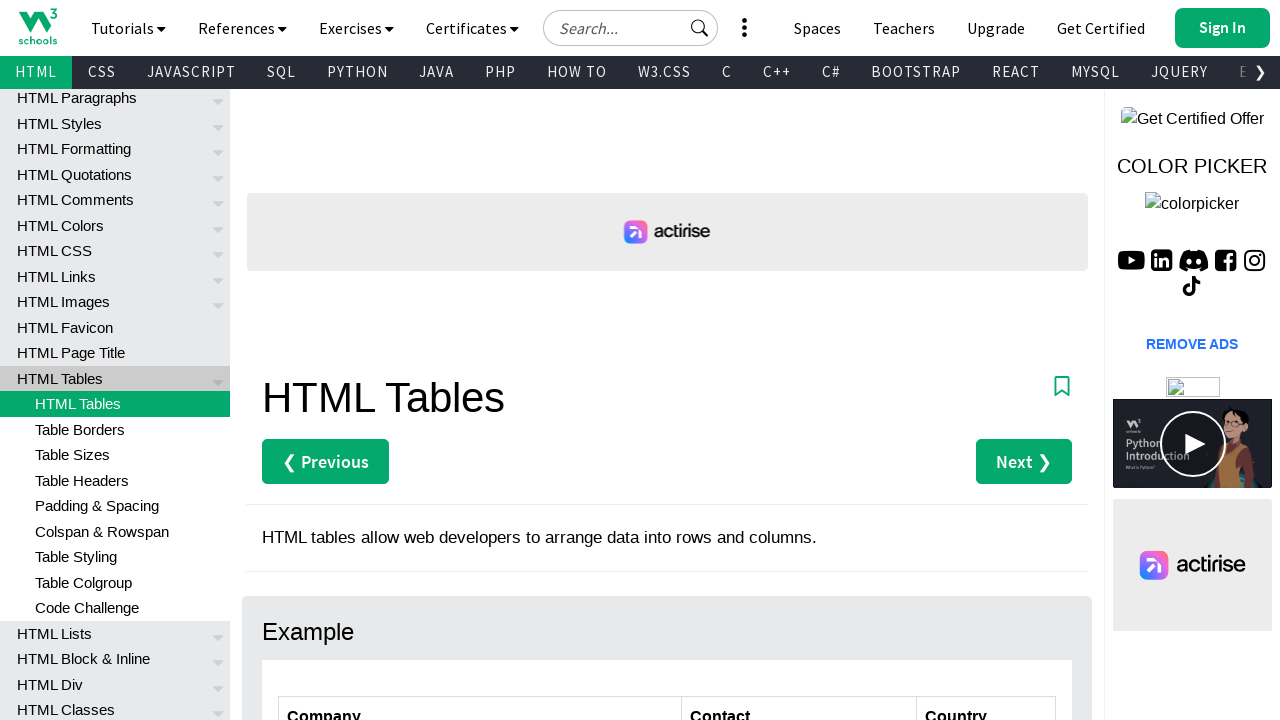

Navigated to W3Schools HTML tables page
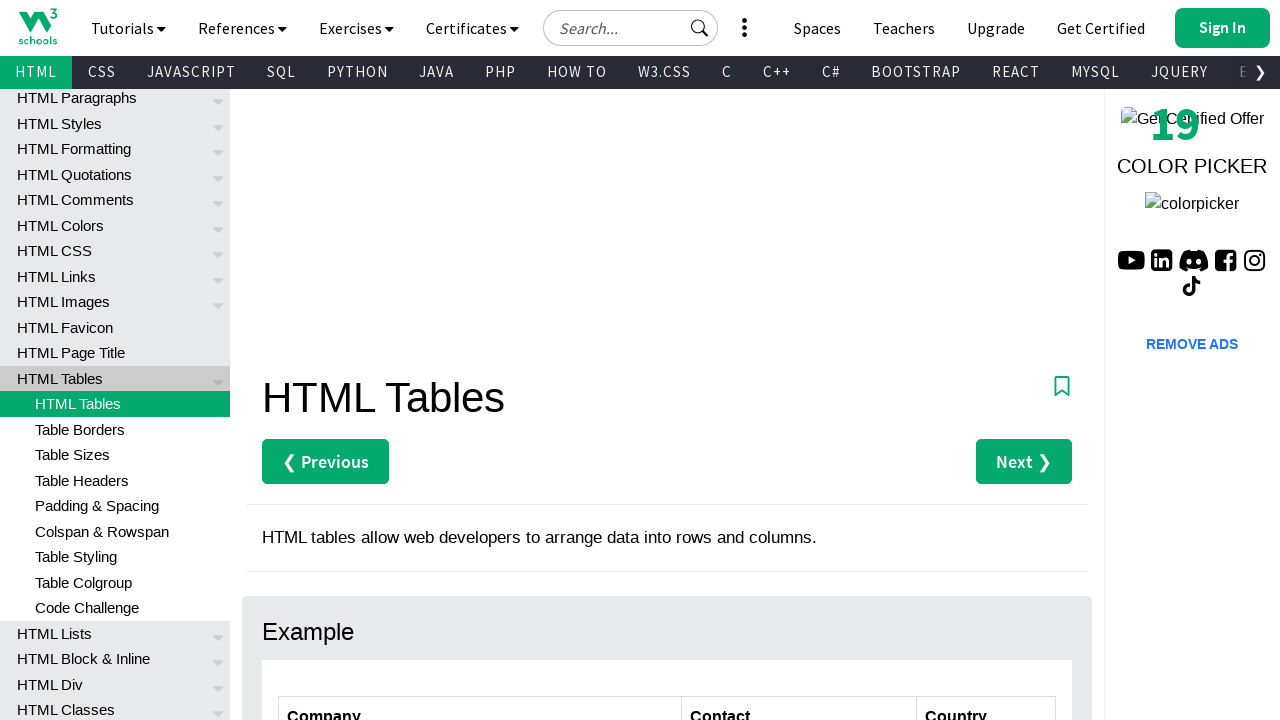

Customers table loaded
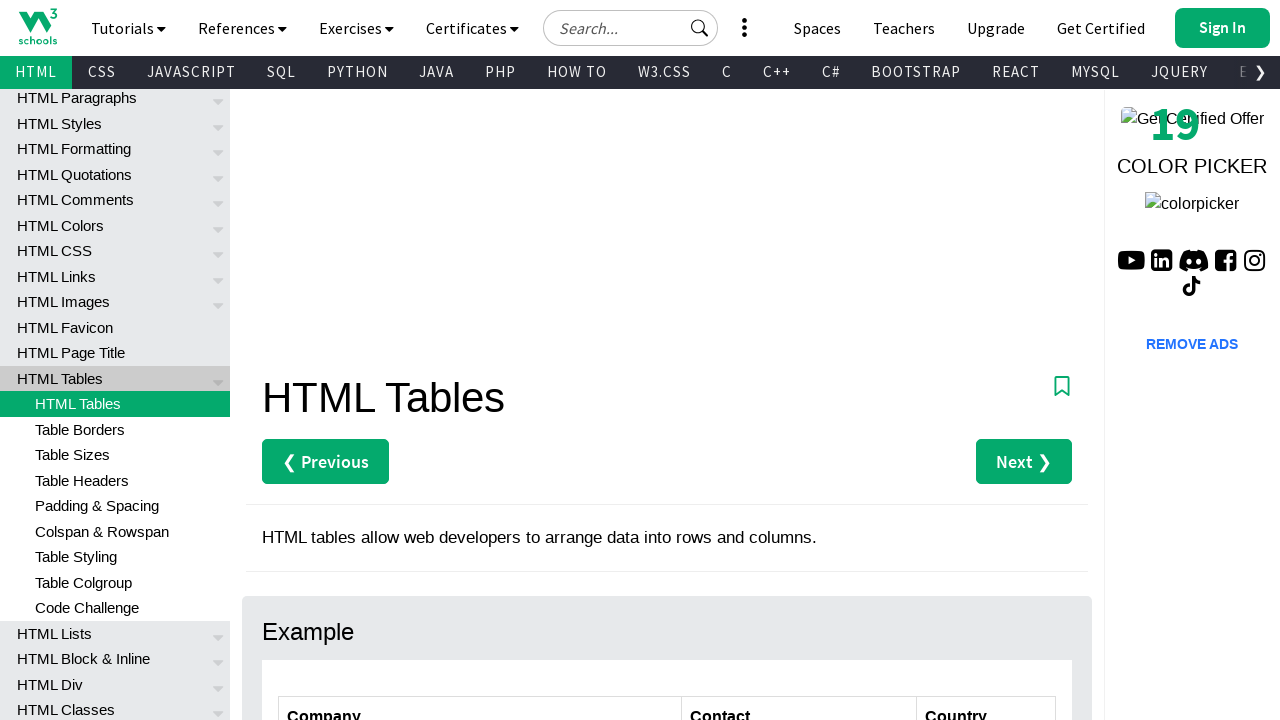

Located table rows in customers table
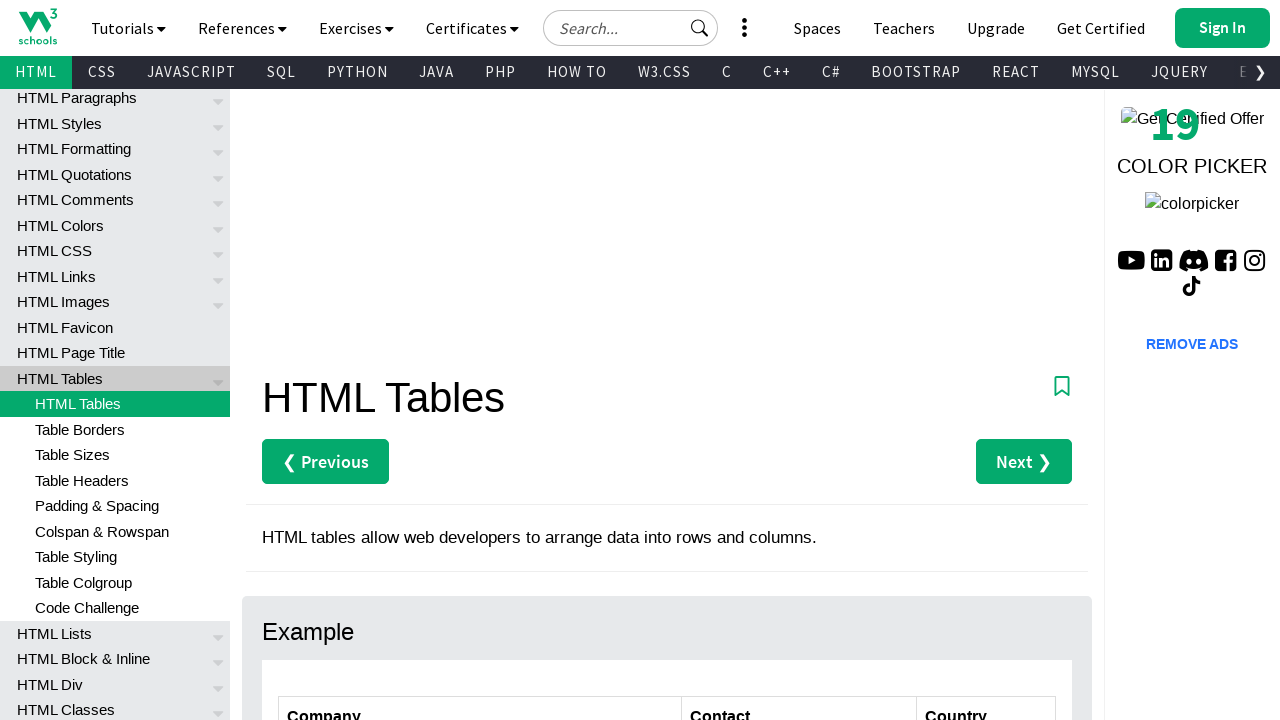

First table row is visible
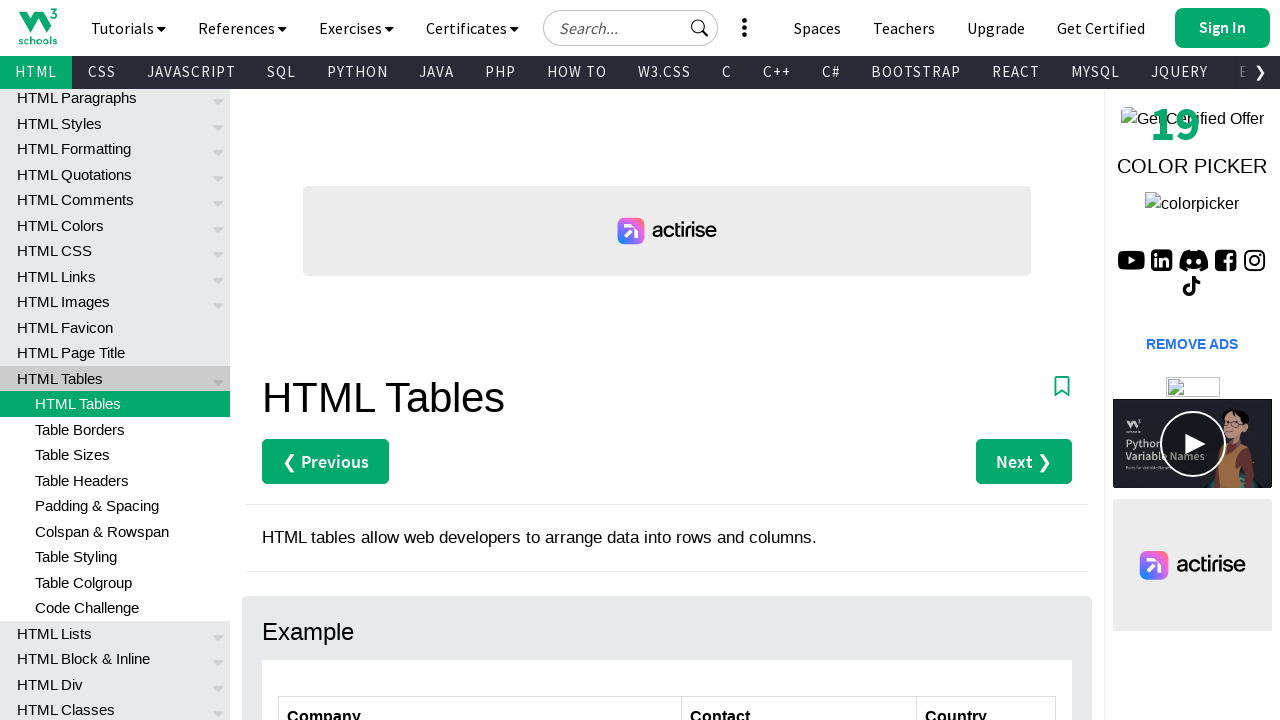

Located column headers in customers table
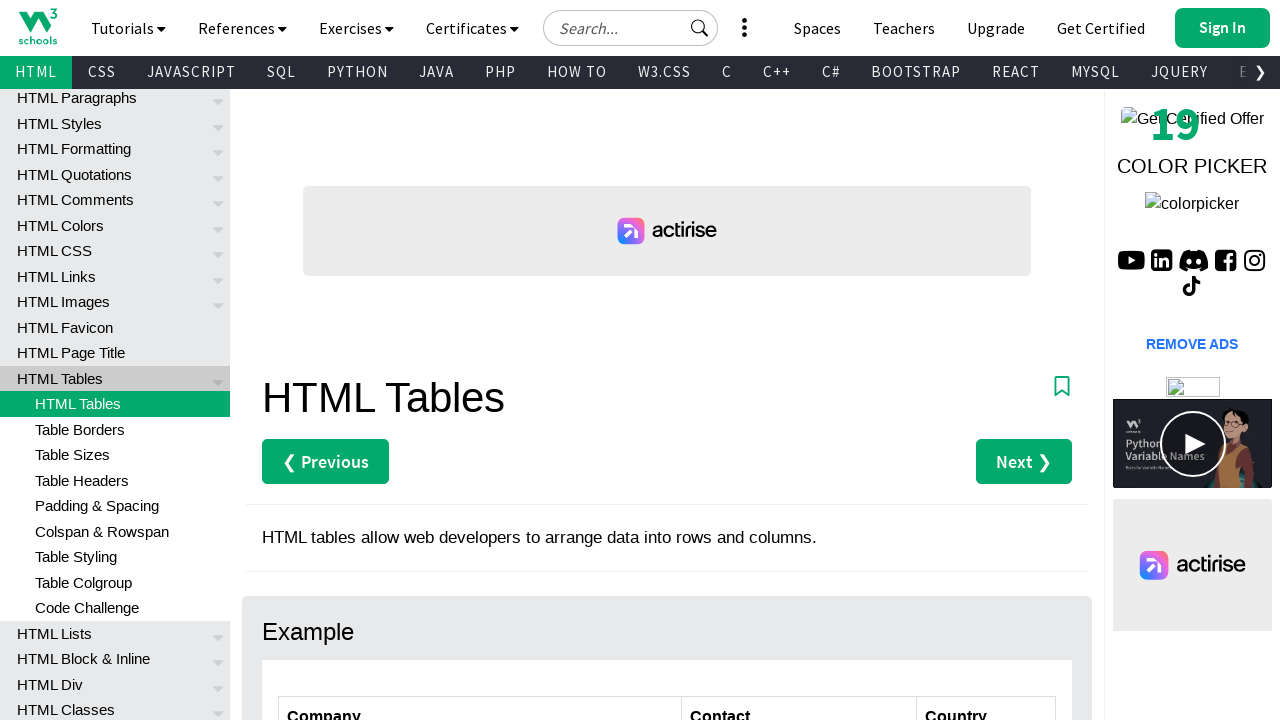

First column header is visible
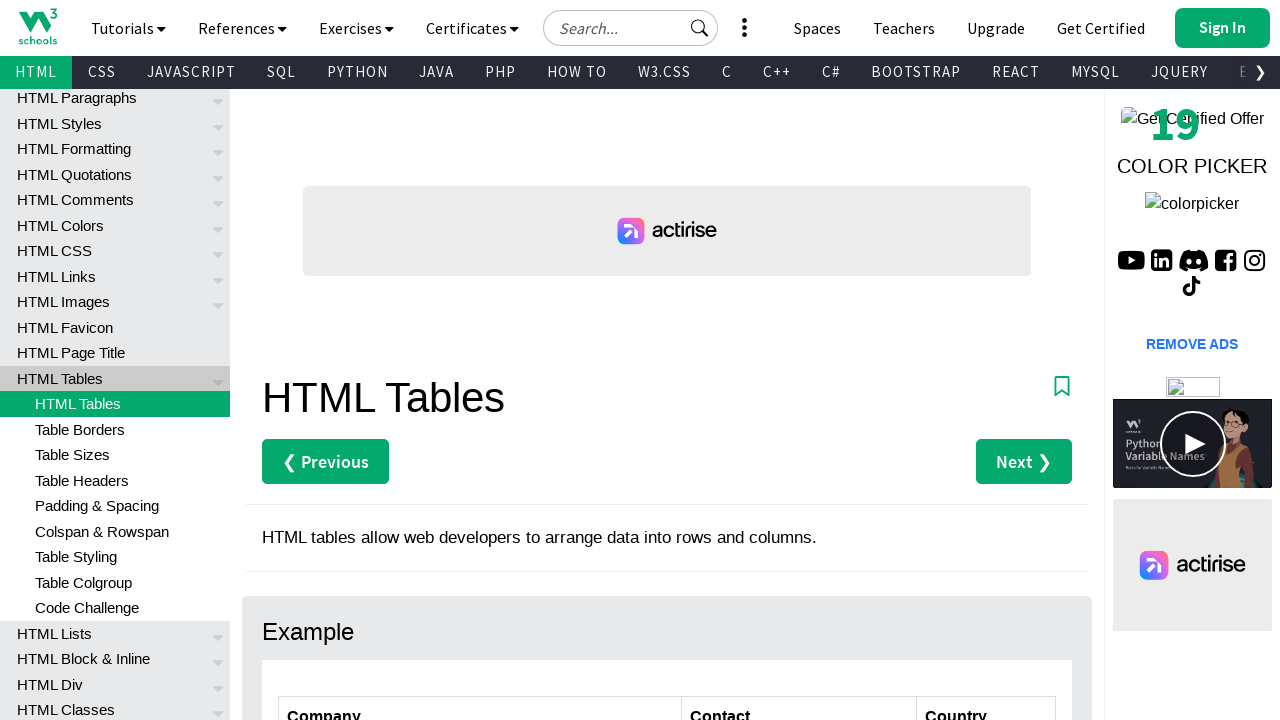

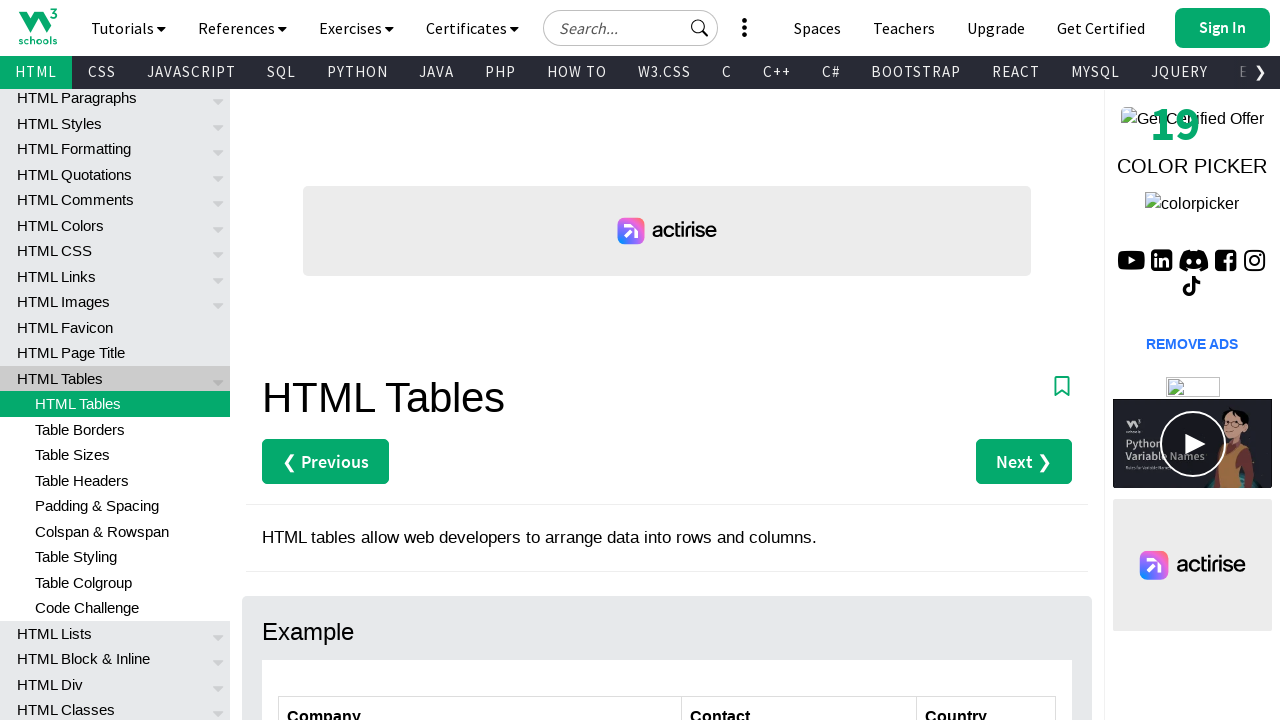